Tests JavaScript prompt dialog by clicking a button that triggers a prompt, entering a name into the prompt, accepting it, and verifying the result message contains the entered name.

Starting URL: https://testcenter.techproeducation.com/index.php?page=javascript-alerts

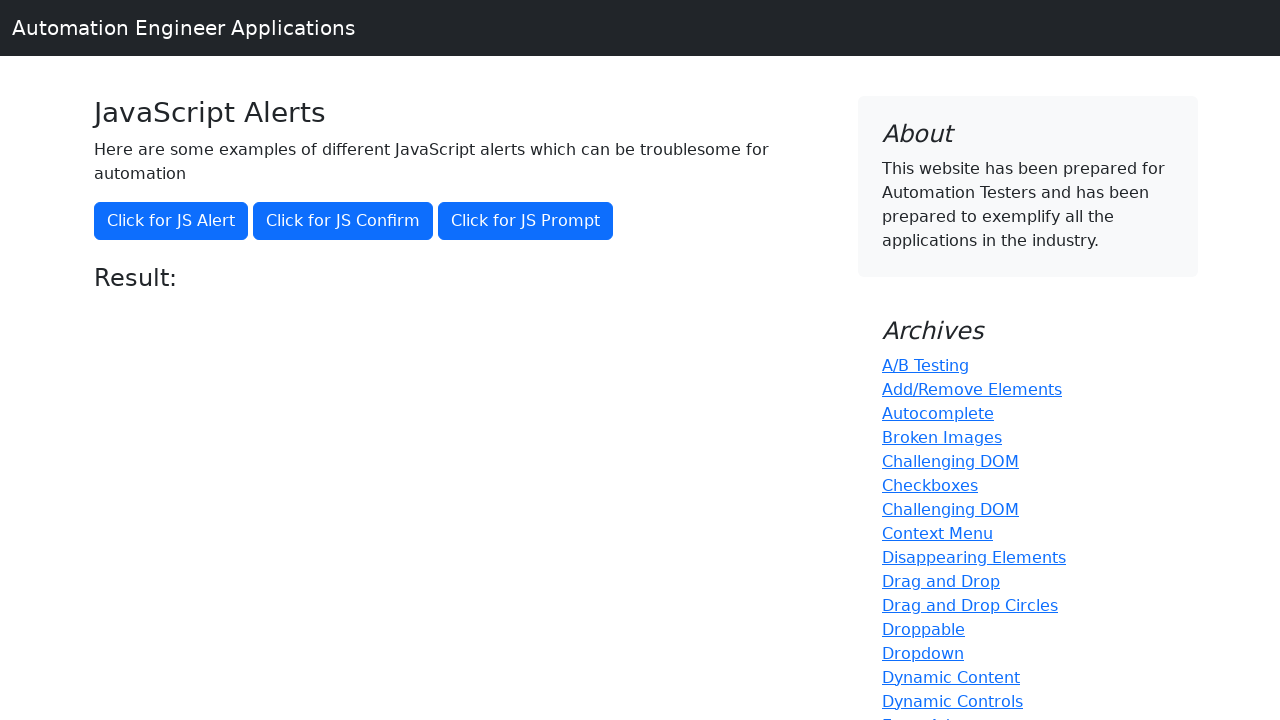

Set up dialog handler to accept prompt with 'Marcus'
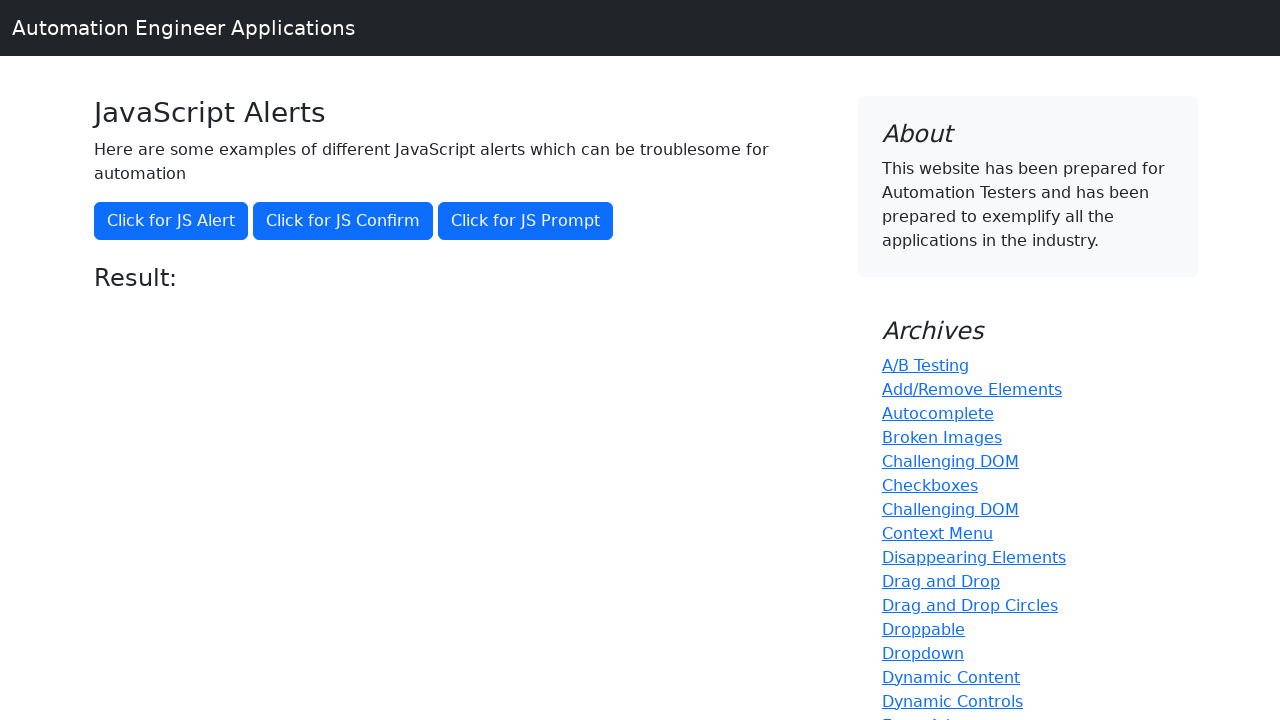

Clicked the prompt button to trigger JavaScript prompt dialog at (526, 221) on button[onclick='jsPrompt()']
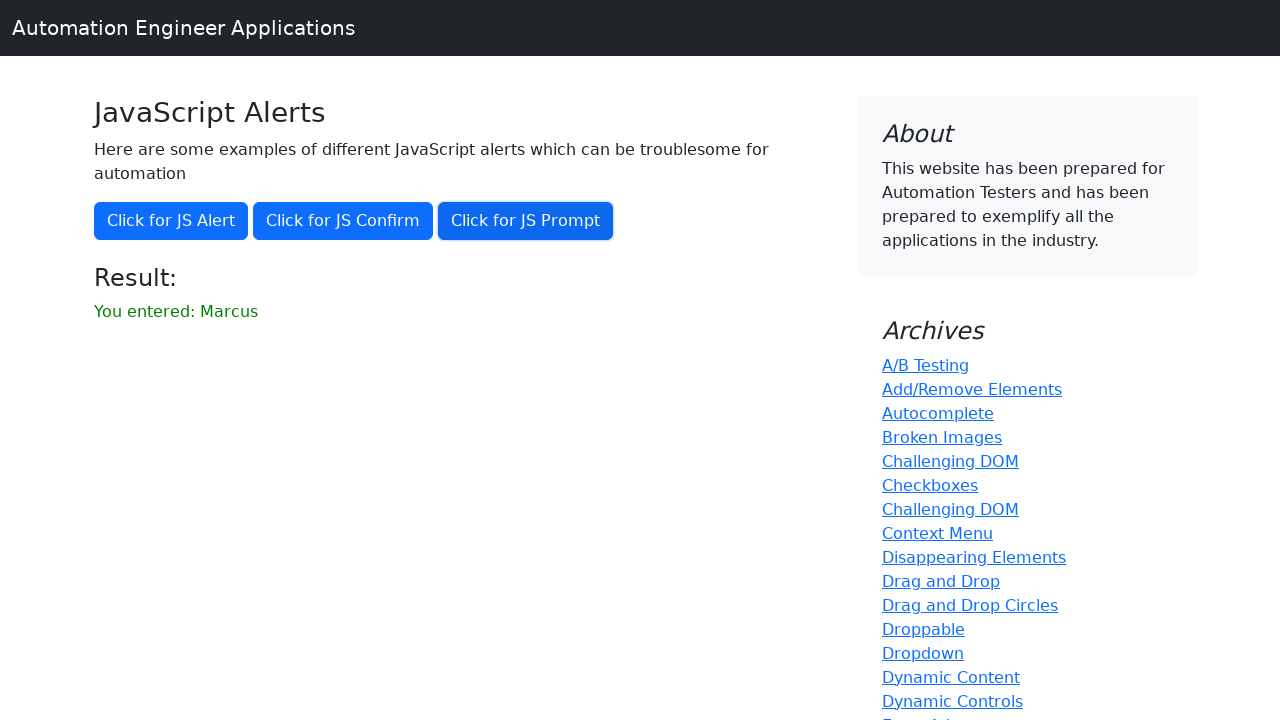

Result message element loaded
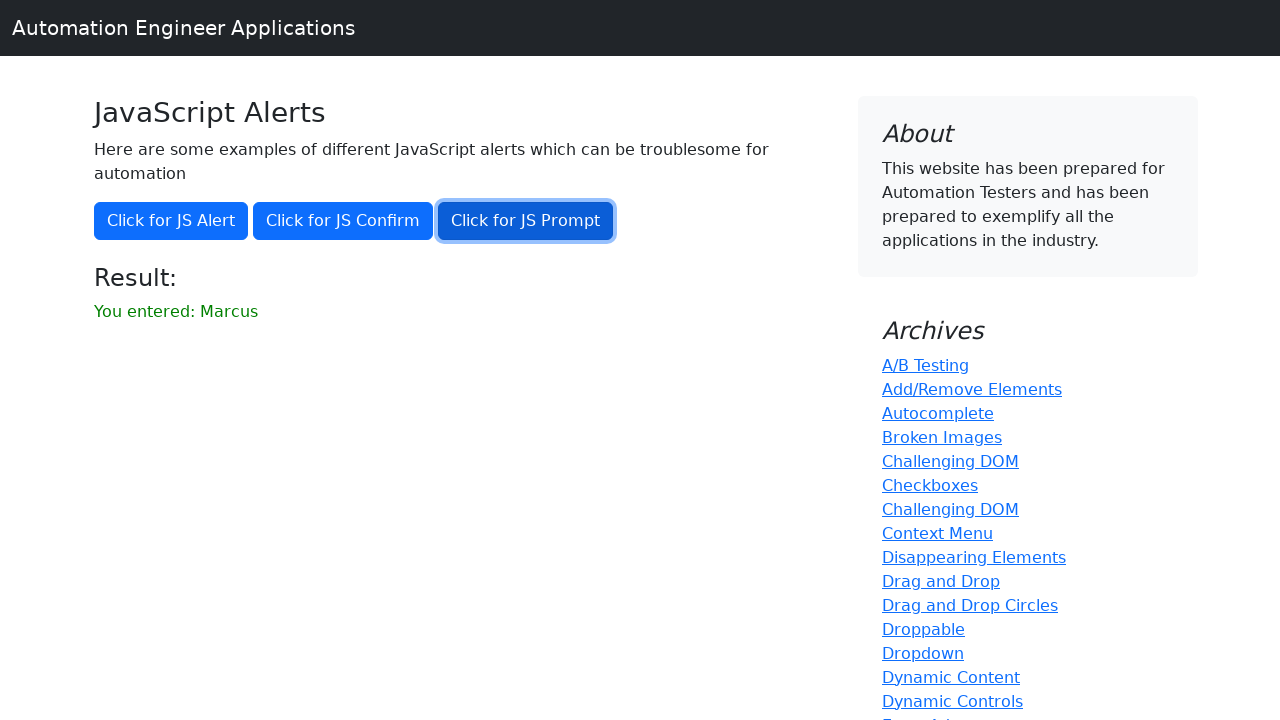

Retrieved result message text
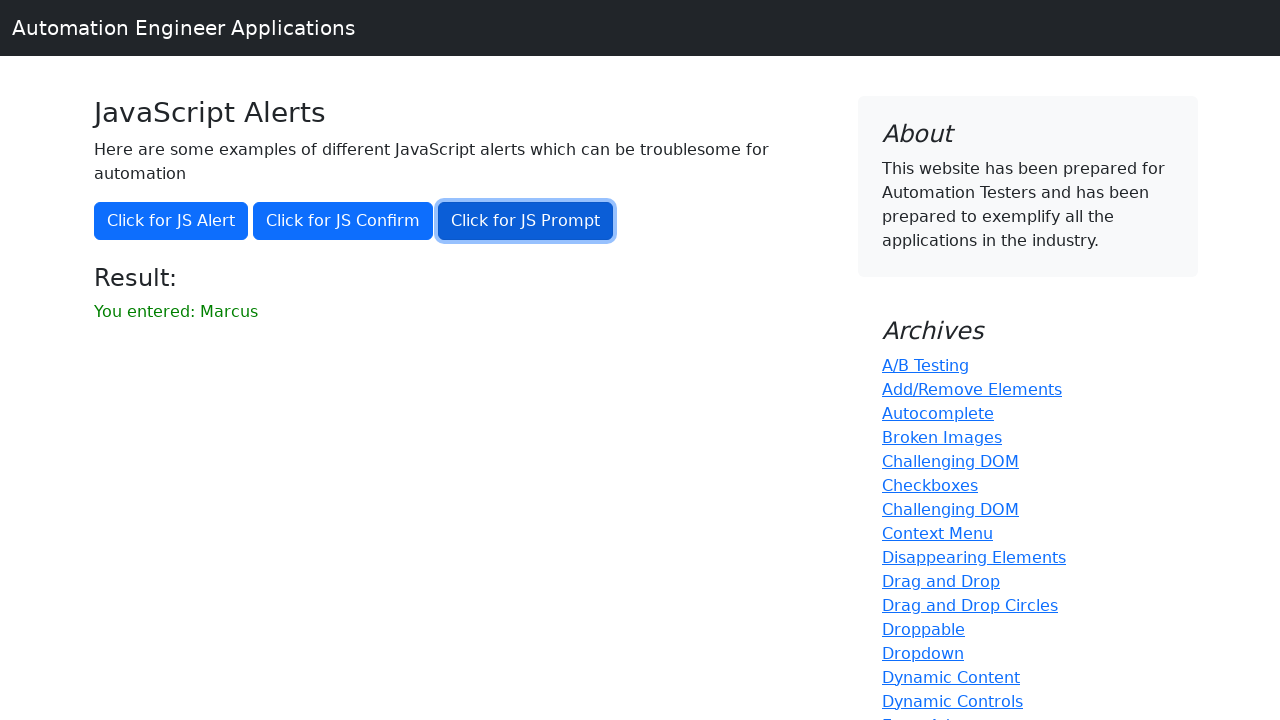

Verified result message contains 'Marcus'
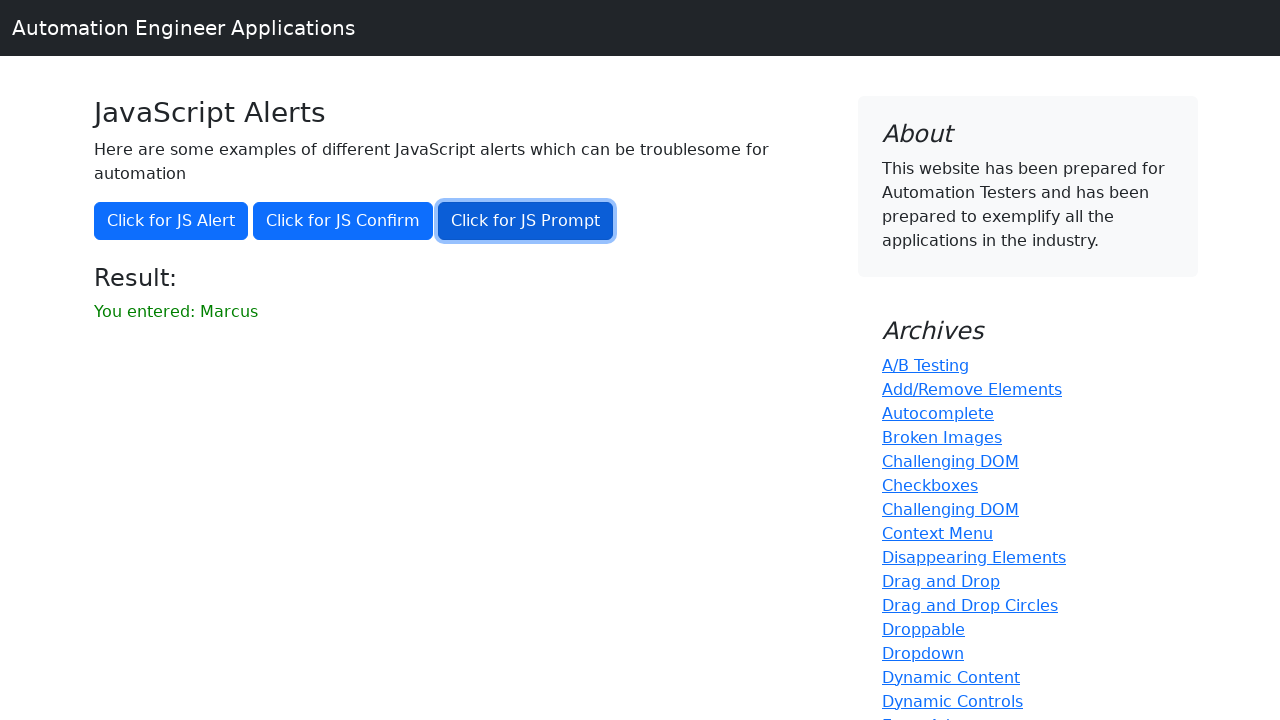

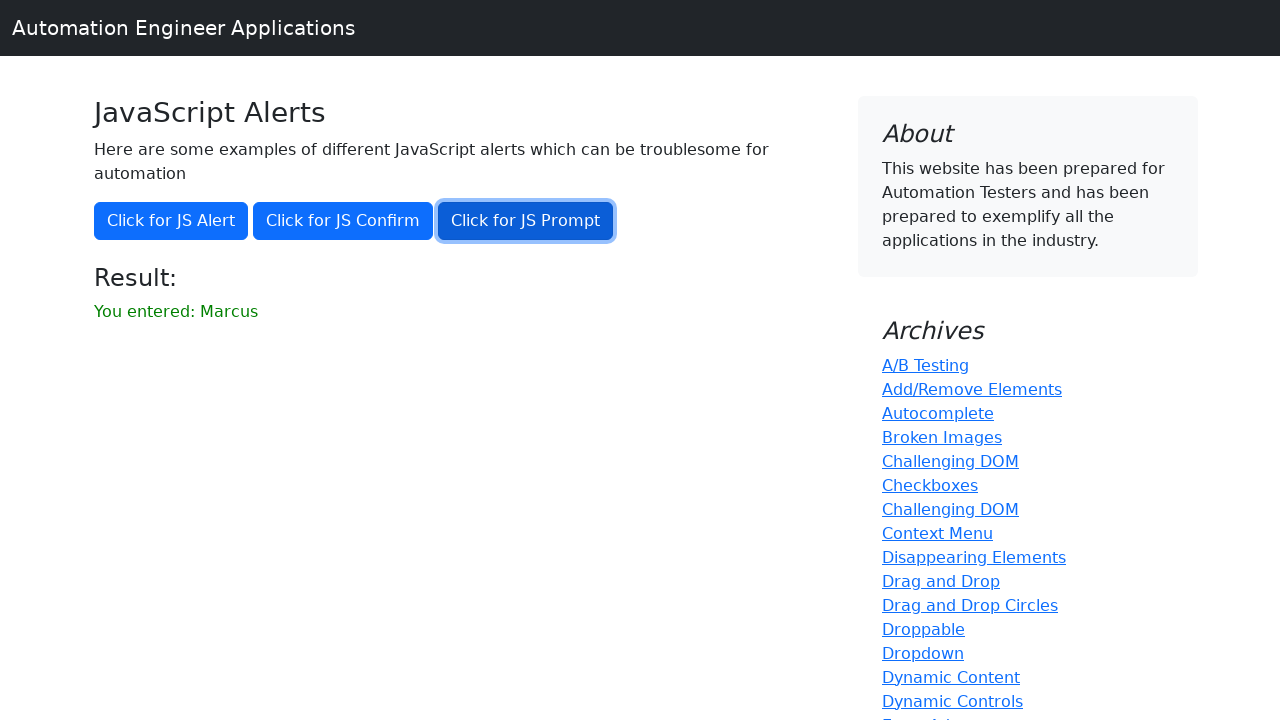